Tests registration form username field with uppercase characters of length 10.

Starting URL: https://buggy.justtestit.org/register

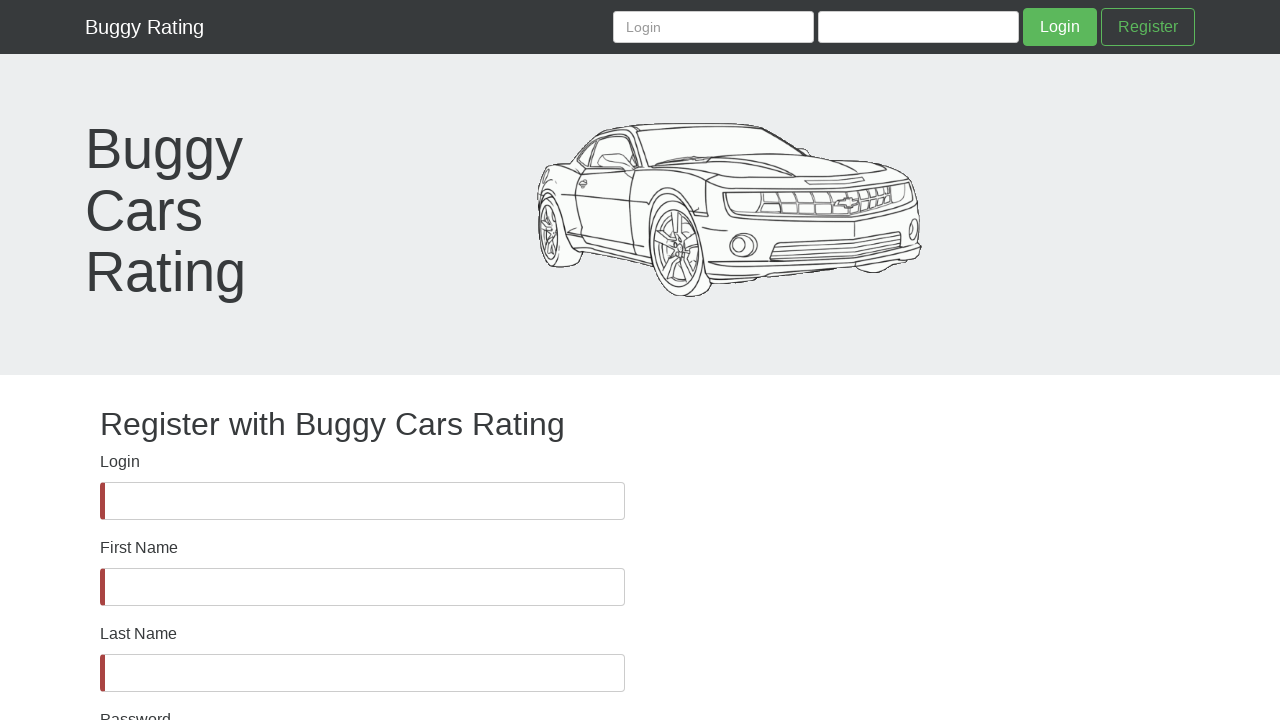

Username field is visible and ready for input
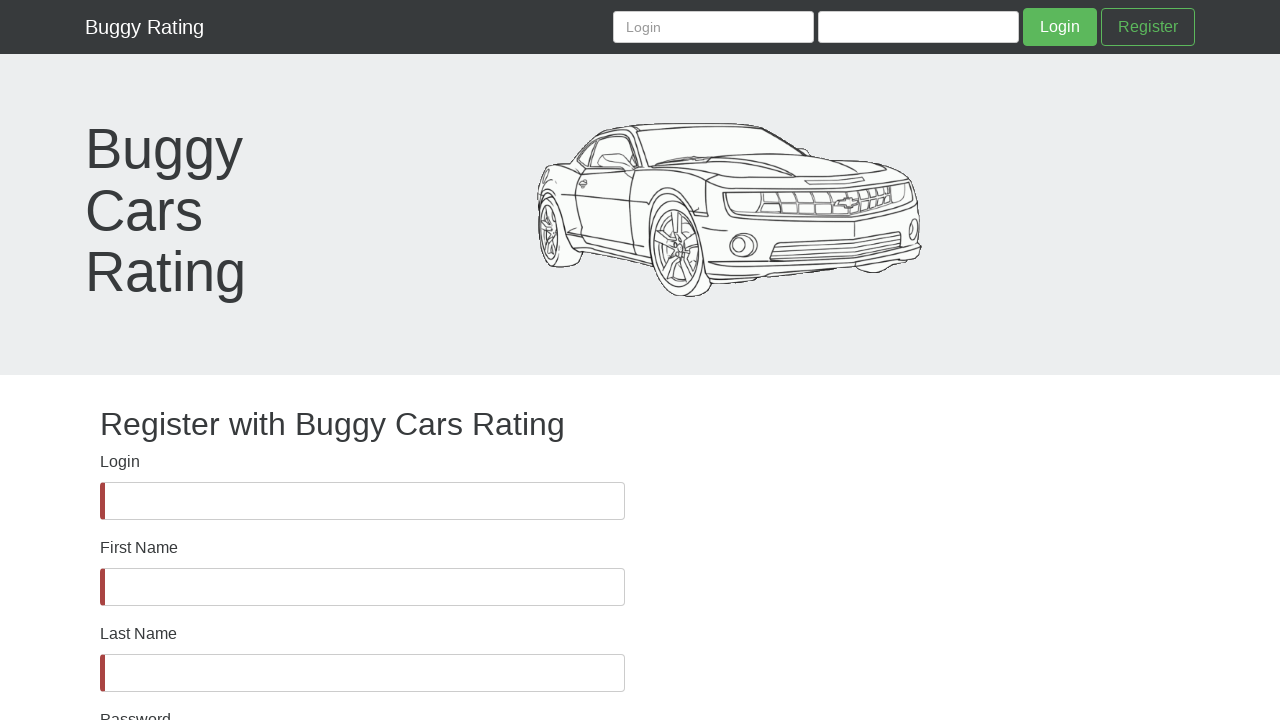

Filled username field with 10 uppercase characters 'ABCDEFGHIJ' on #username
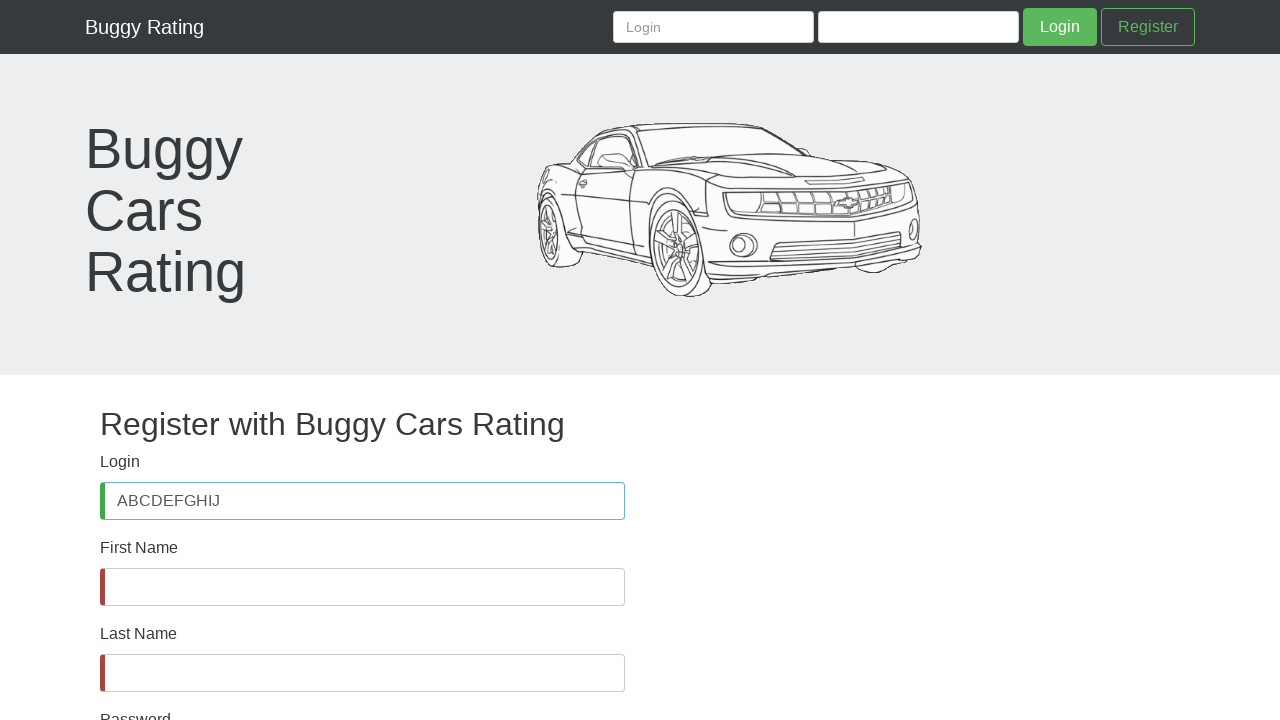

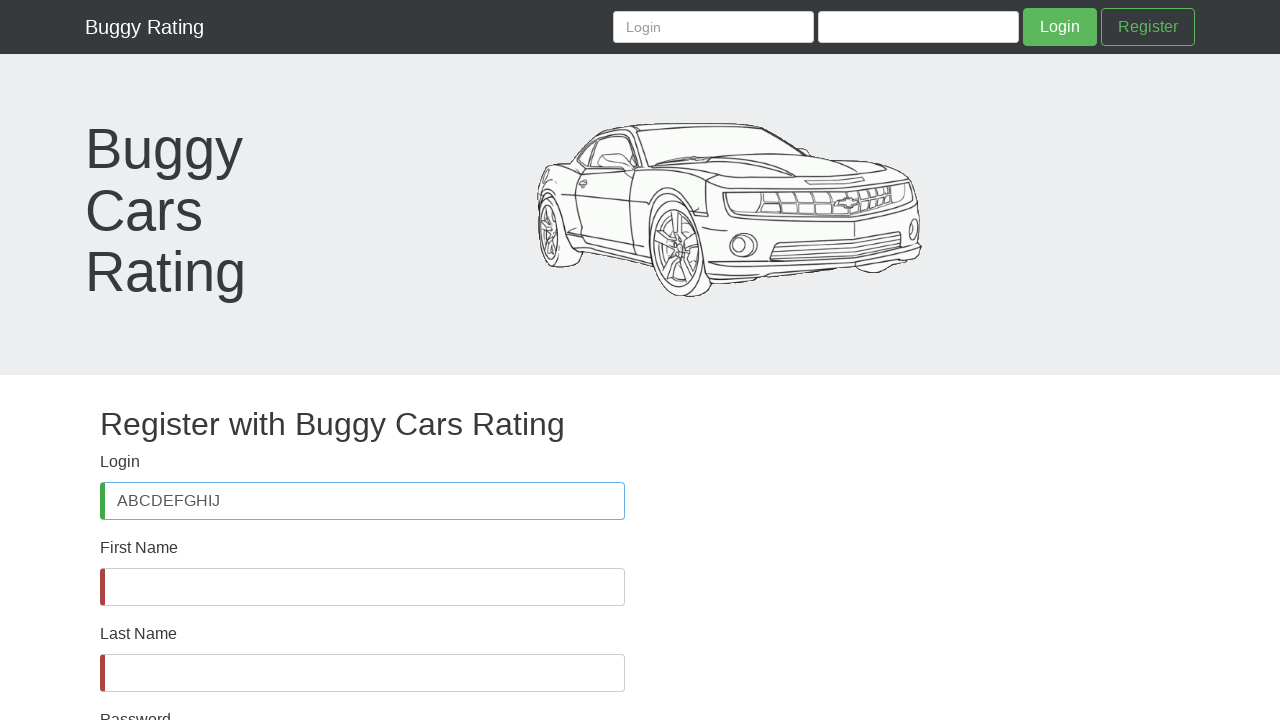